Tests iframe interaction by switching to a frame, clicking on a selectable item, then switching back to the main content and clicking a download link

Starting URL: http://jqueryui.com/selectable/

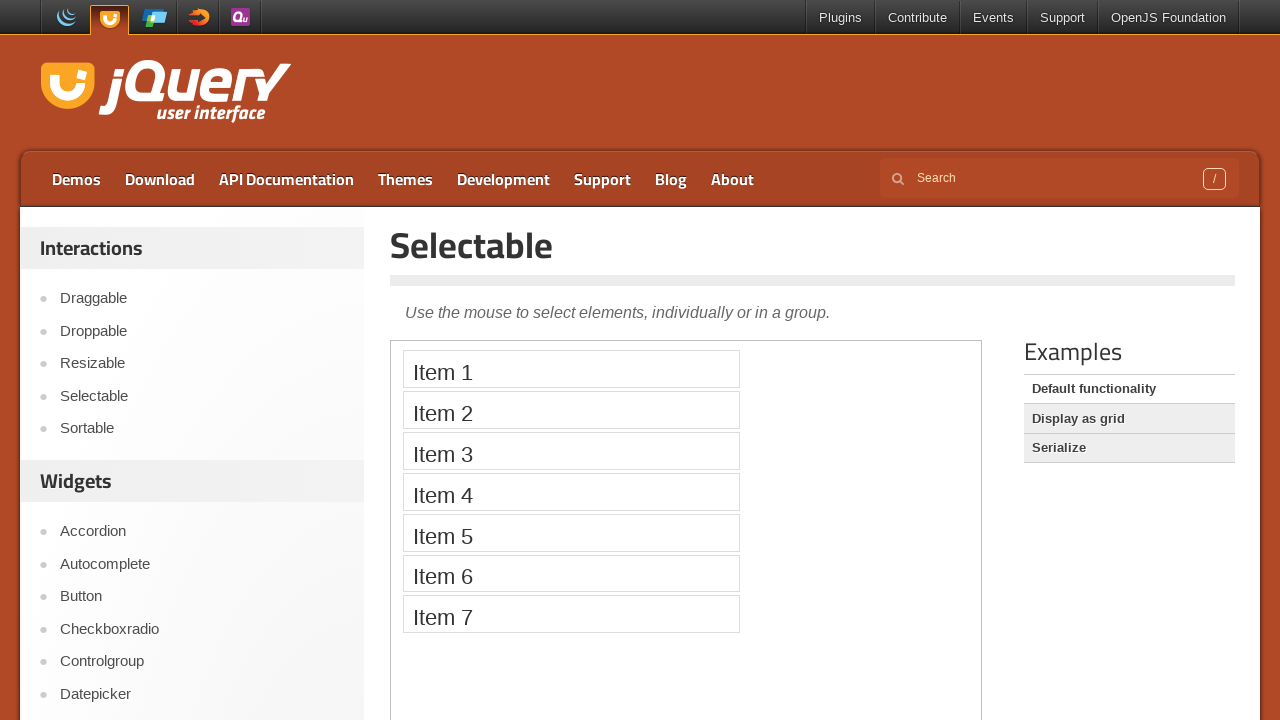

Located the demo iframe
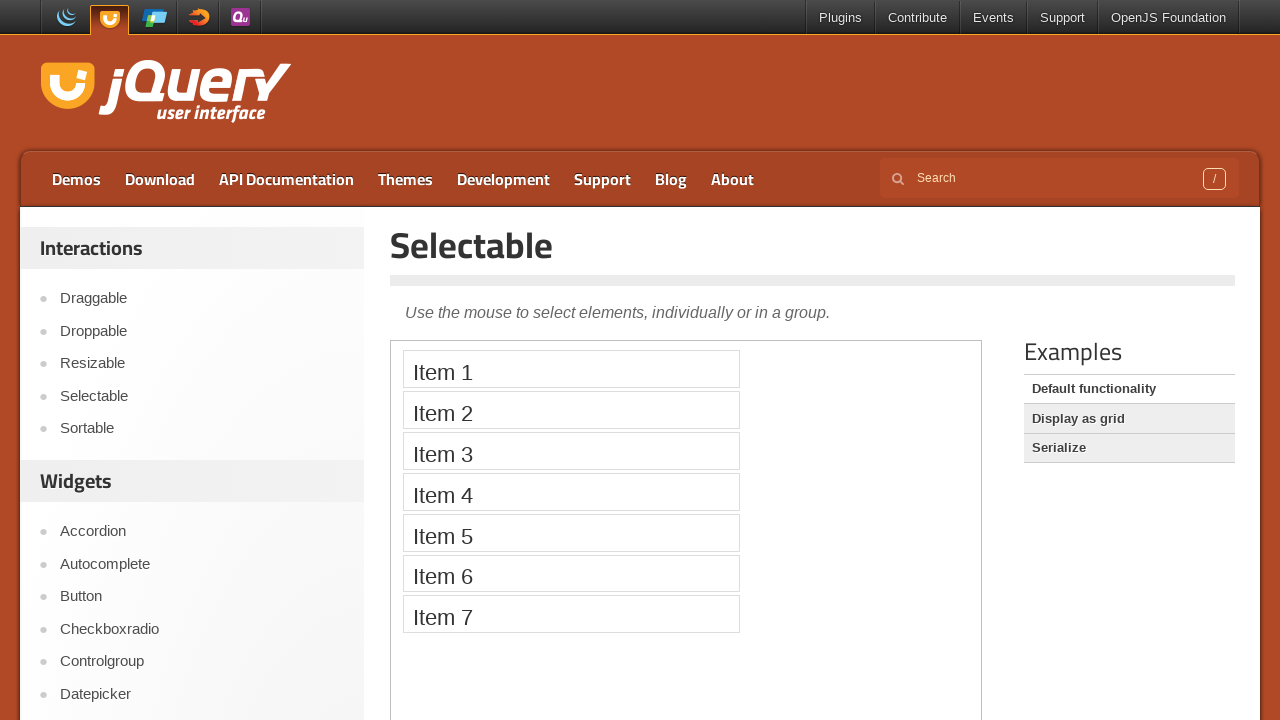

Clicked on Item 3 in the selectable iframe at (571, 451) on iframe.demo-frame >> internal:control=enter-frame >> xpath=//li[text()='Item 3']
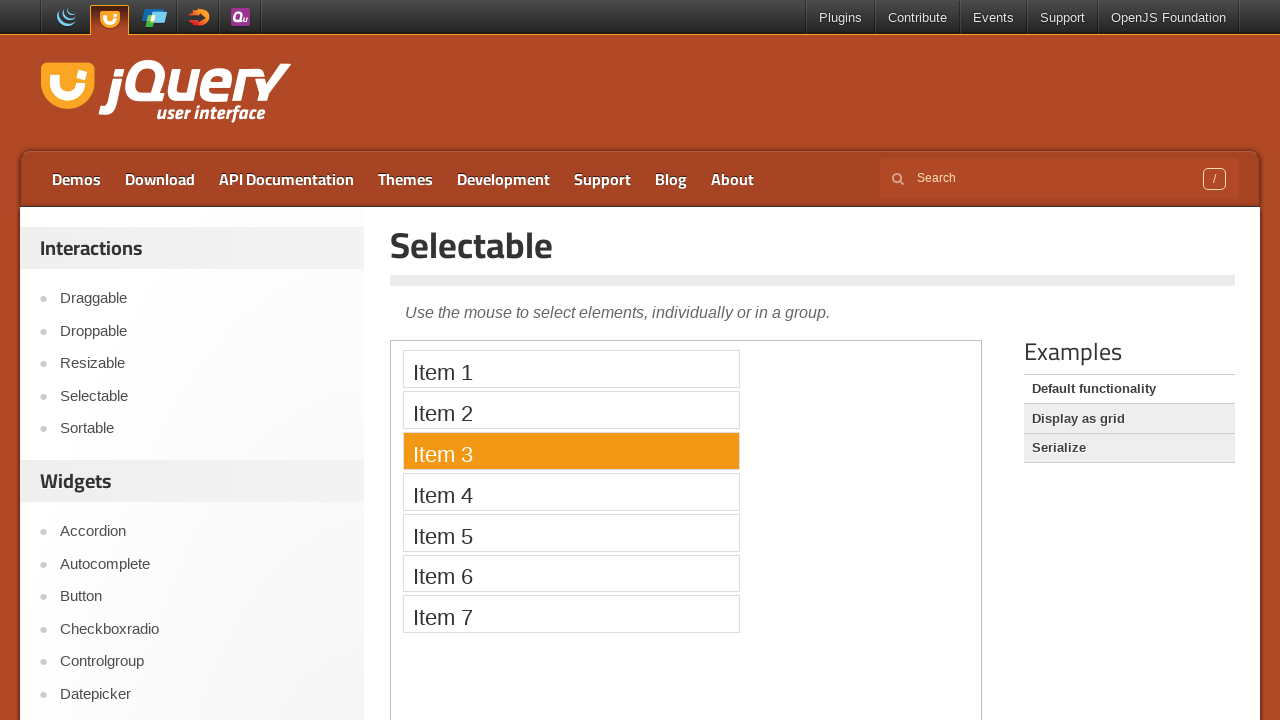

Clicked on Download link in main content at (160, 179) on a:has-text('Download')
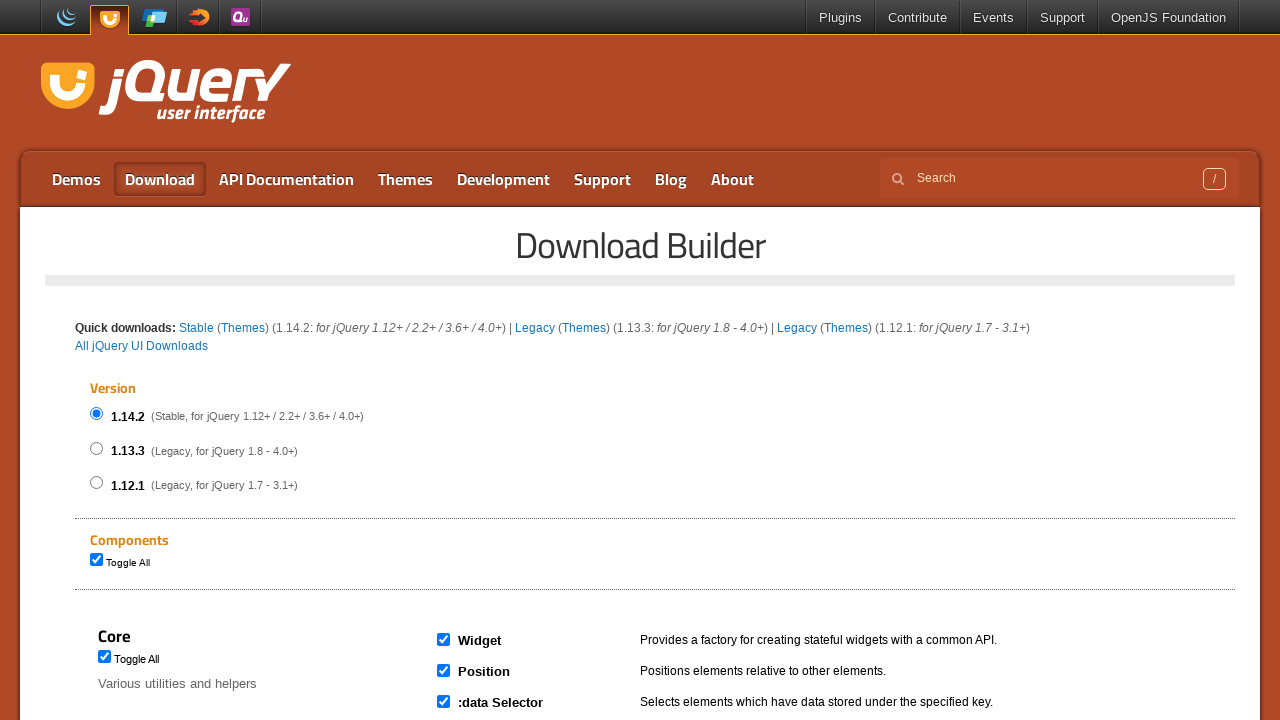

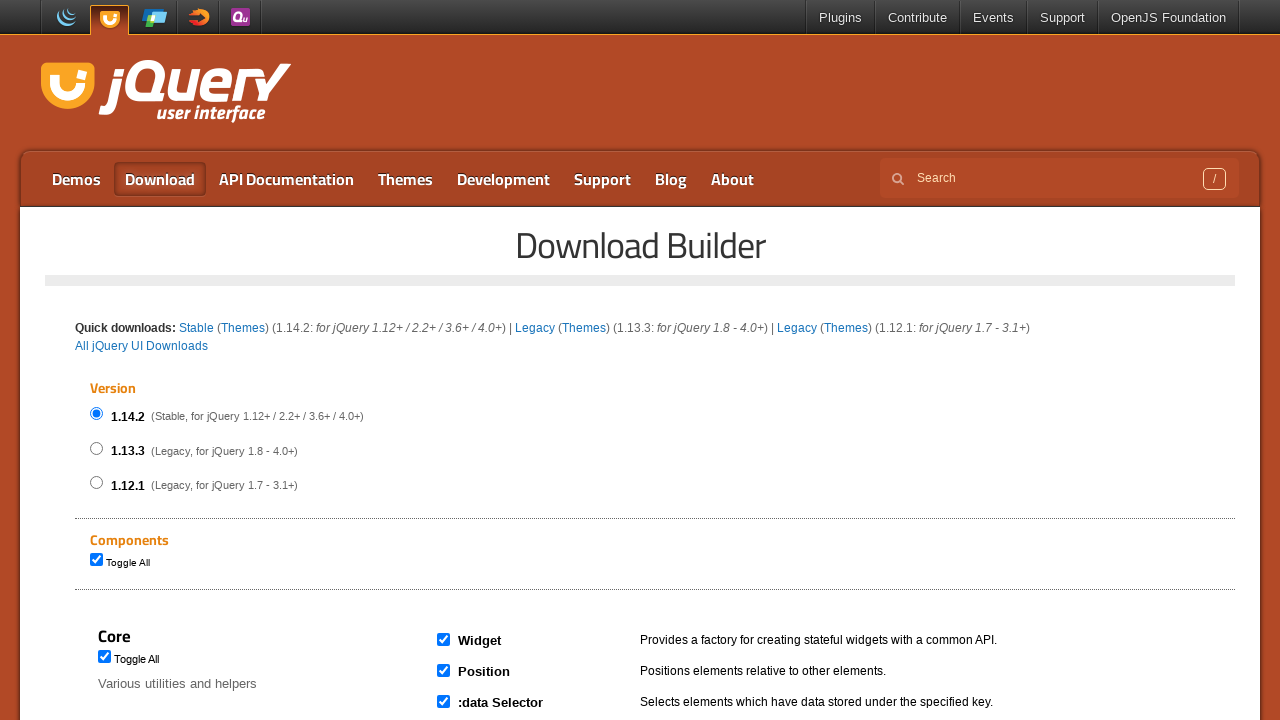